Tests navigation on the Playwright documentation site by clicking the "Get started" link and verifying the Installation heading appears

Starting URL: https://playwright.dev/

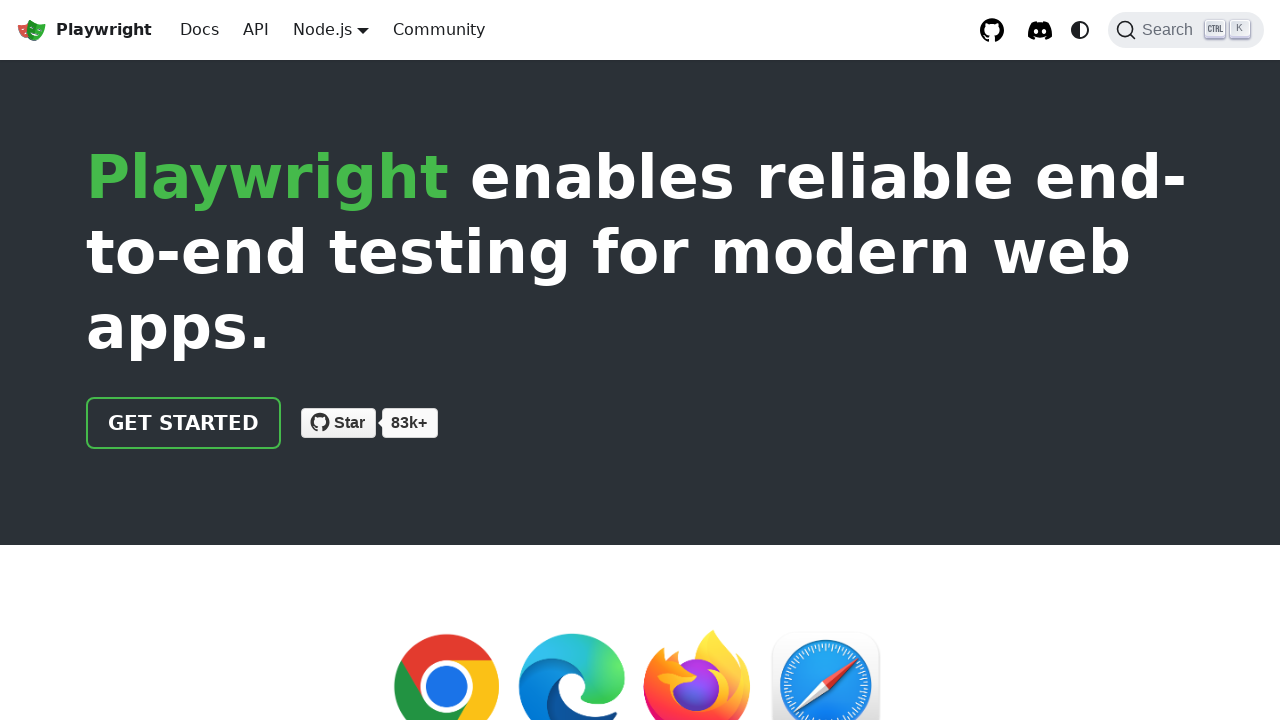

Clicked the 'Get started' link in Playwright documentation at (184, 423) on internal:role=link[name="Get started"i]
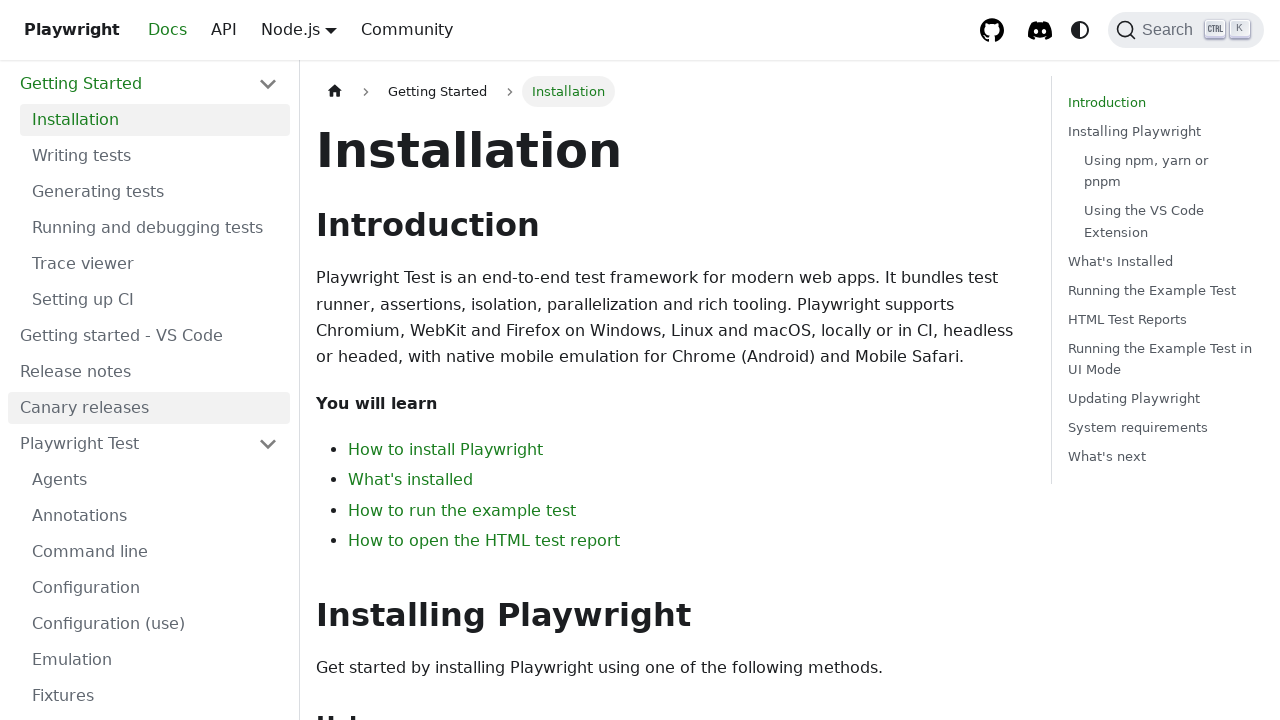

Installation heading appeared on the page
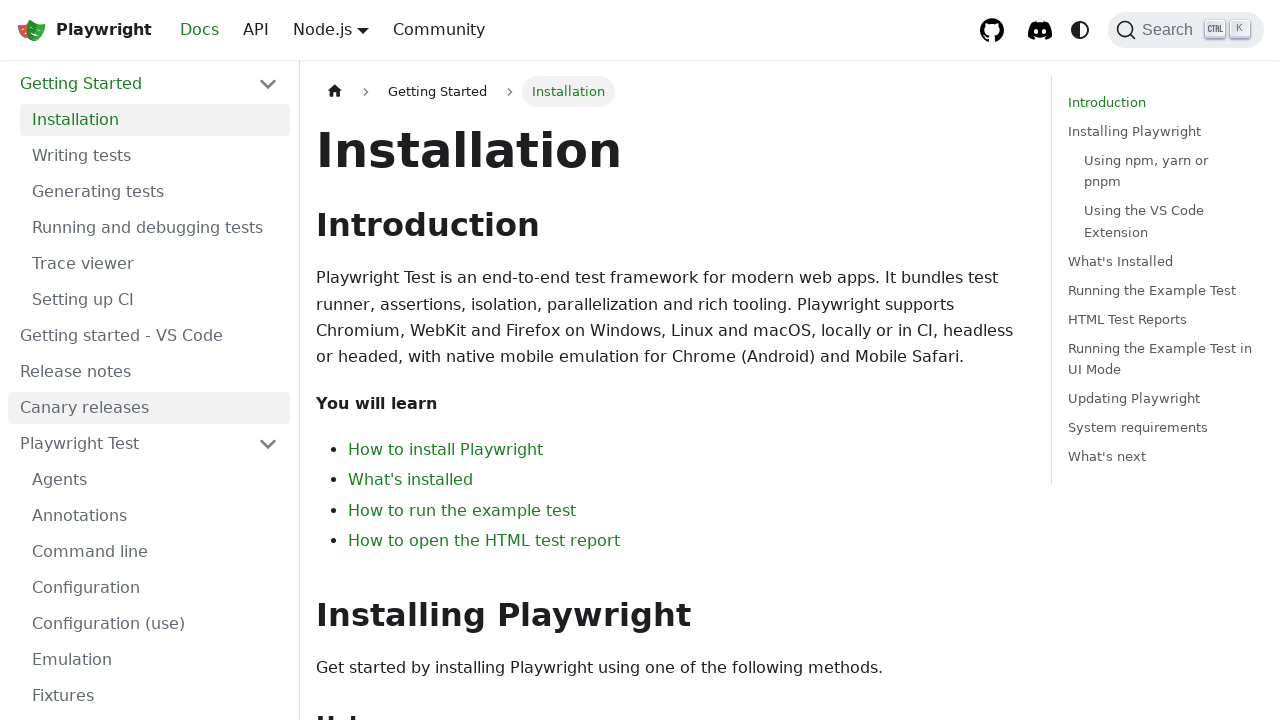

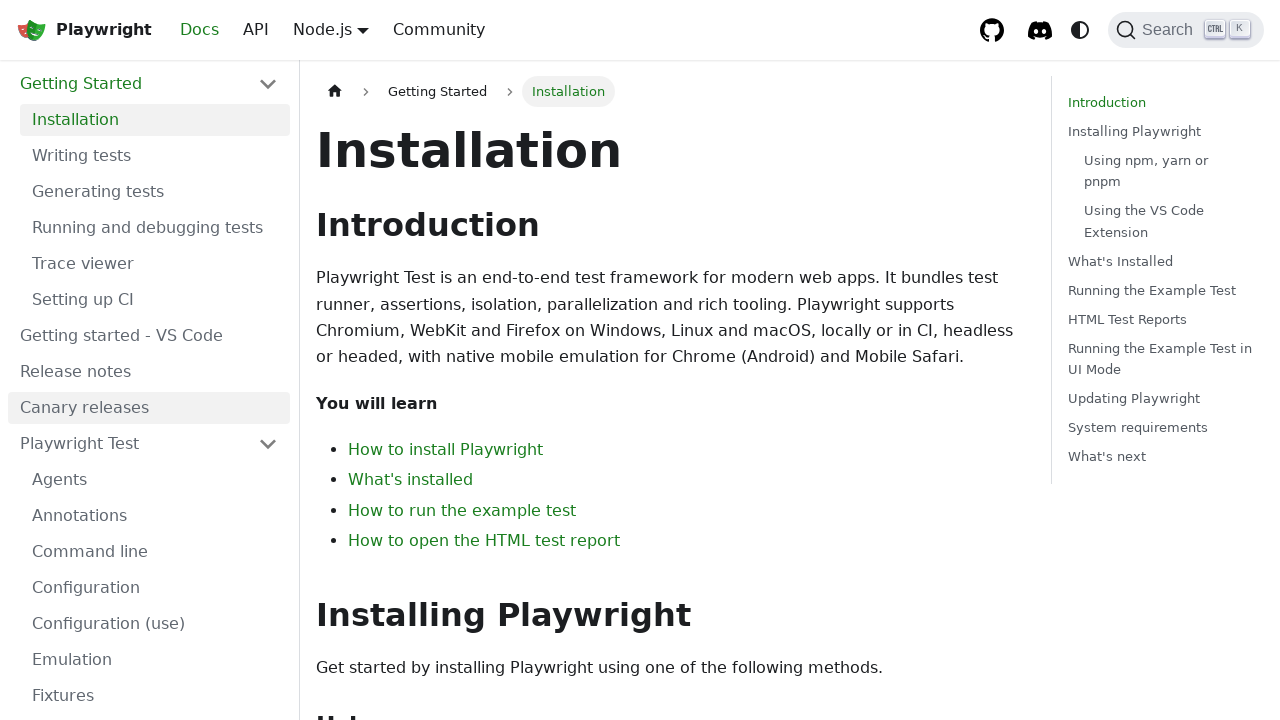